Tests keyboard actions including typing text with Shift key held (for uppercase), selecting text, and performing copy/paste operations using keyboard shortcuts on a text input field.

Starting URL: http://uitestingplayground.com/textinput

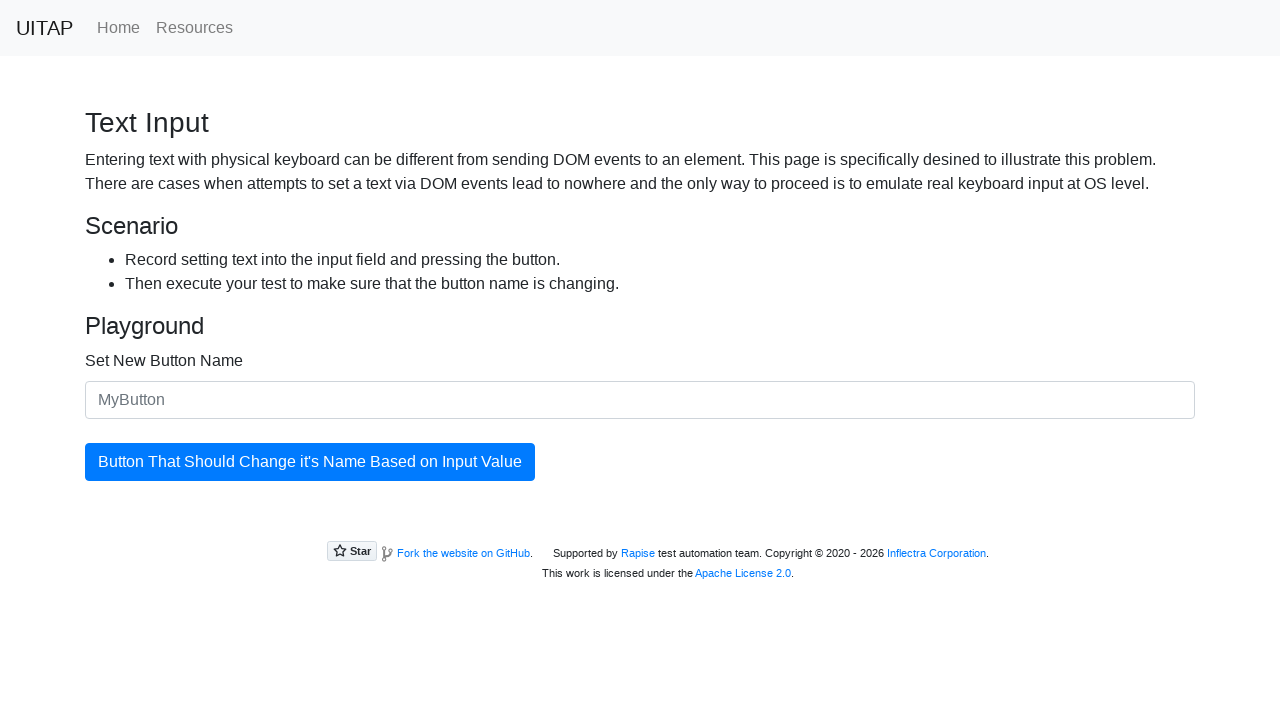

Pressed Shift key down to enable uppercase typing
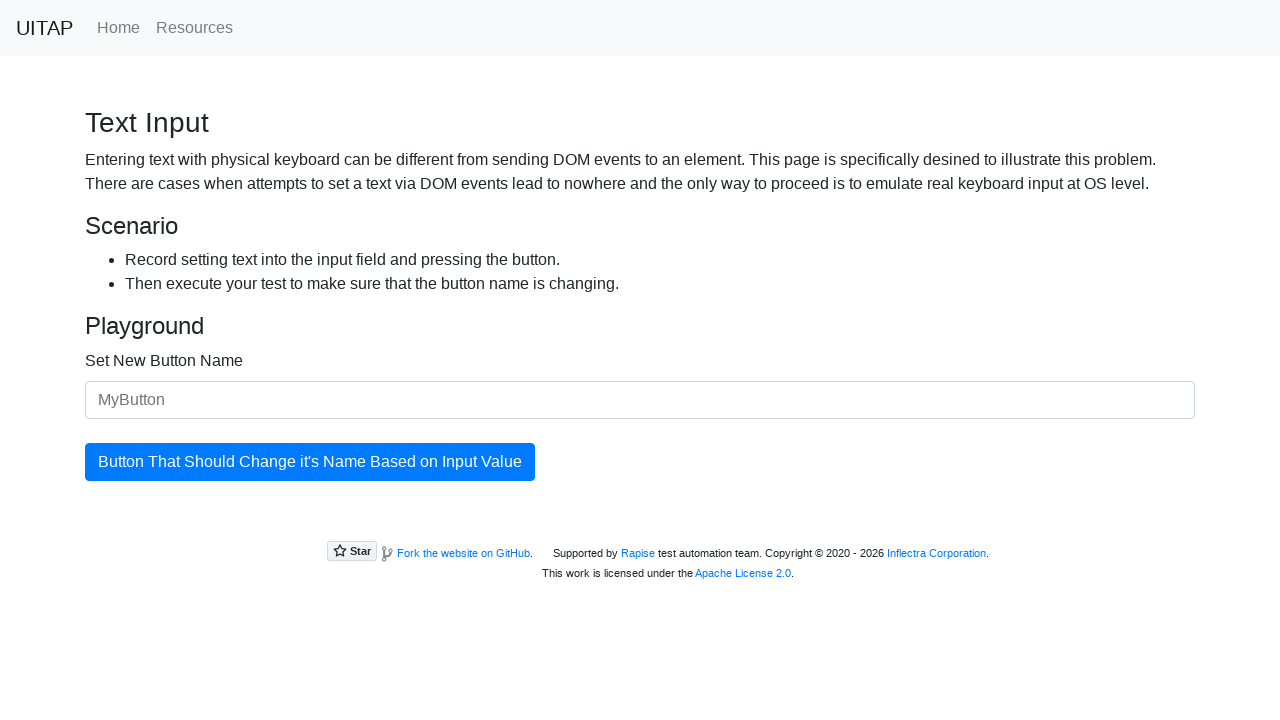

Typed 'merion' with Shift held down to produce uppercase 'MERION' on #newButtonName
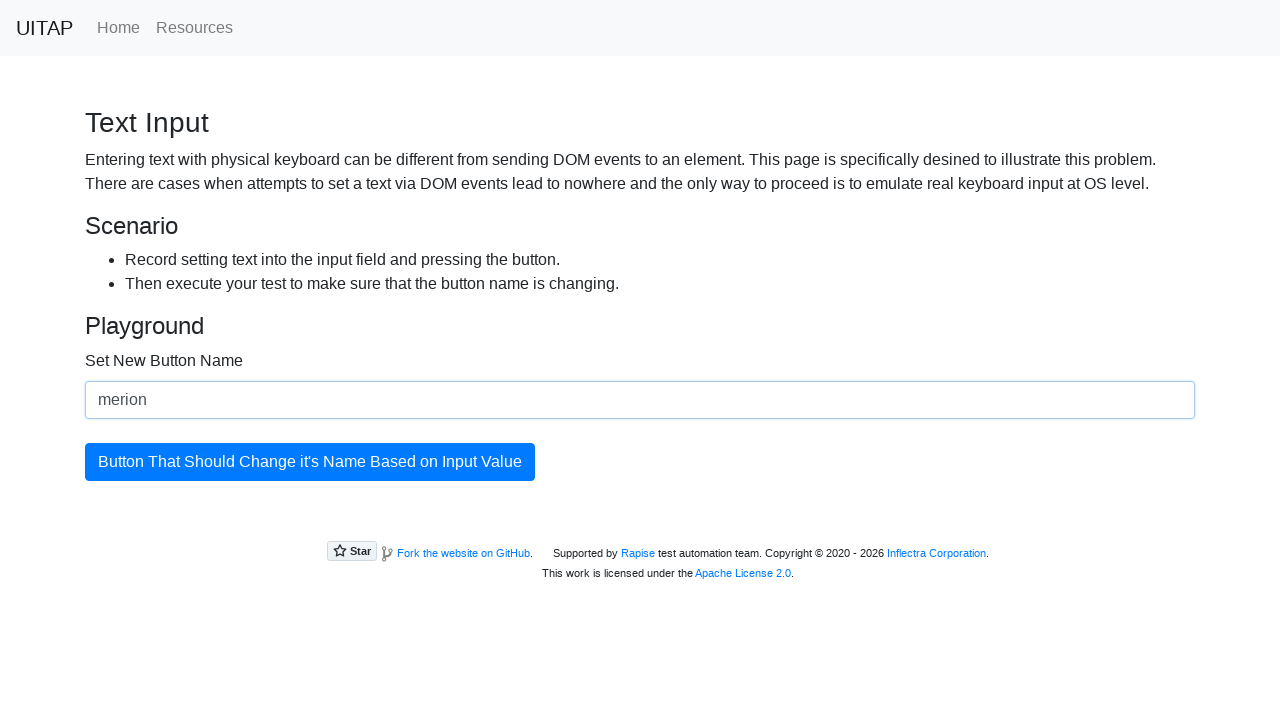

Released Shift key
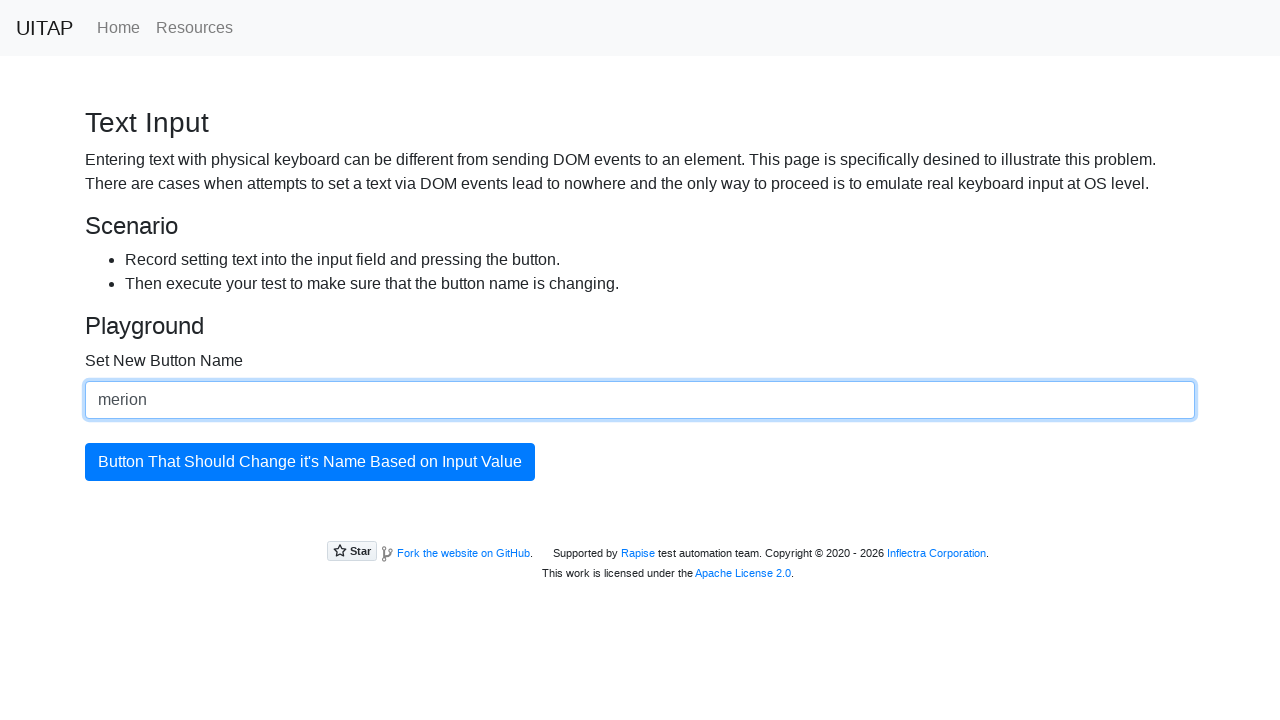

Pressed Shift key down to start text selection
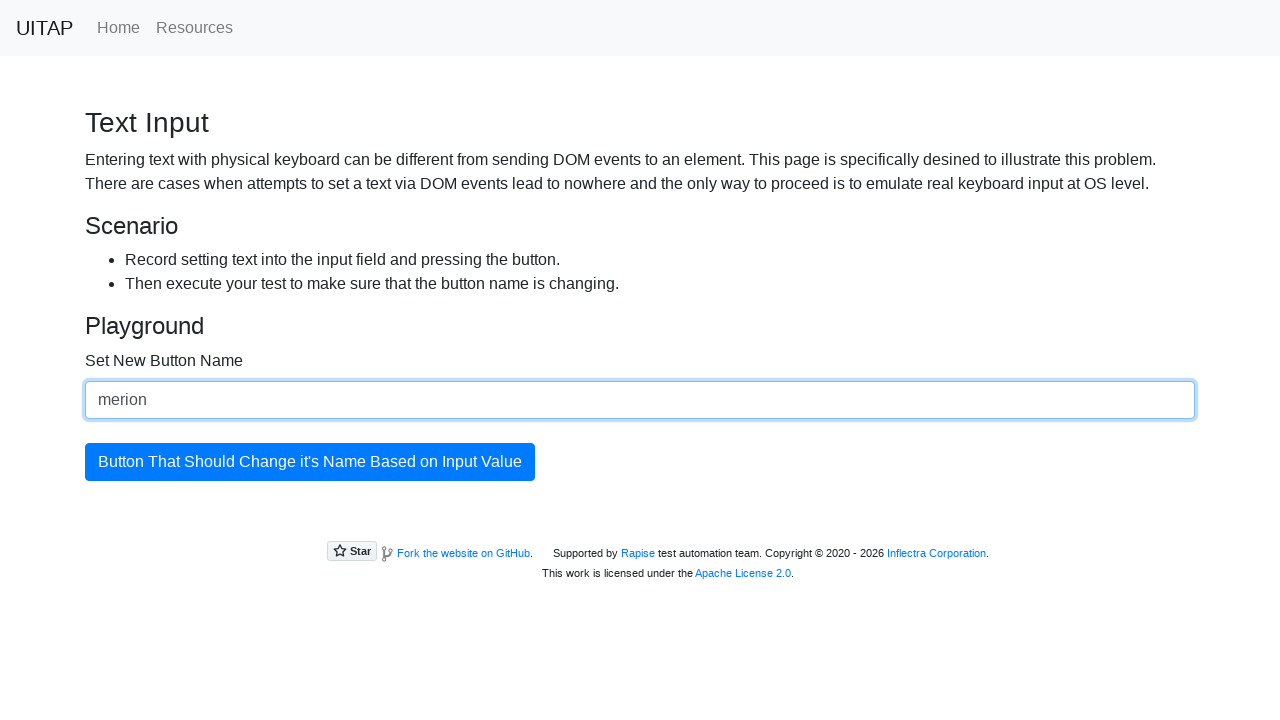

Pressed ArrowUp with Shift held to select text upward
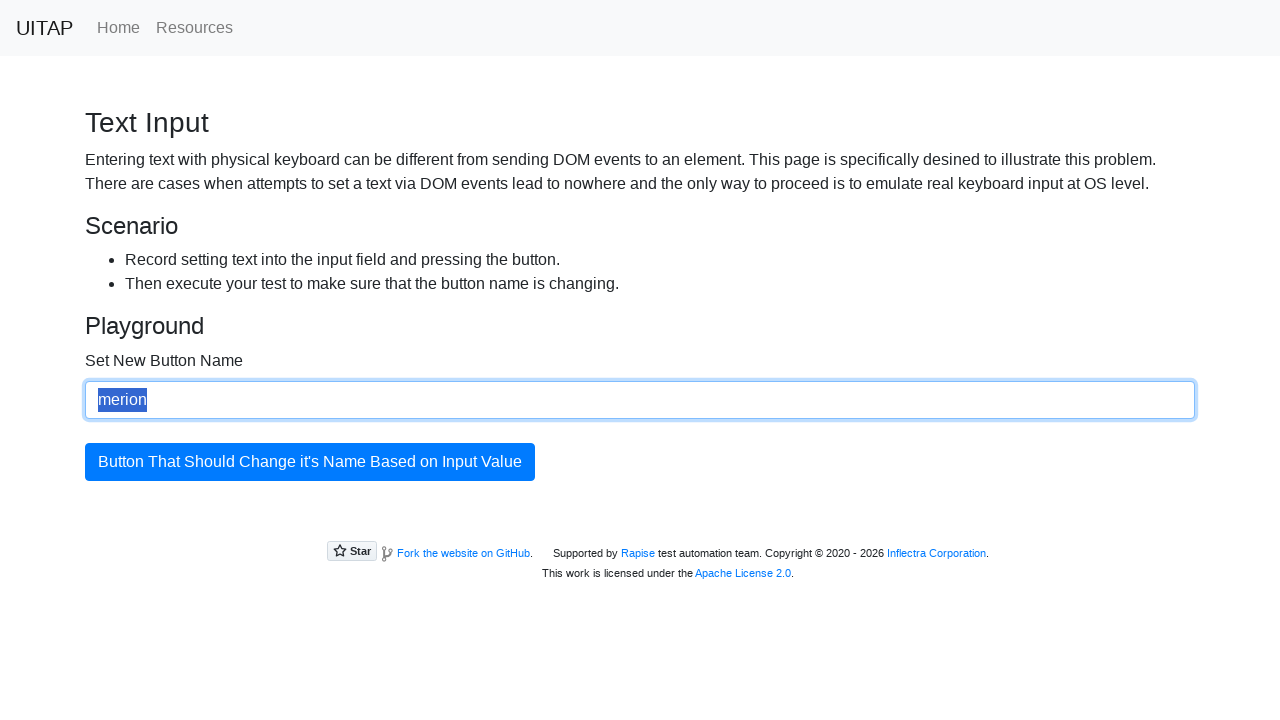

Released Shift key, text selection complete
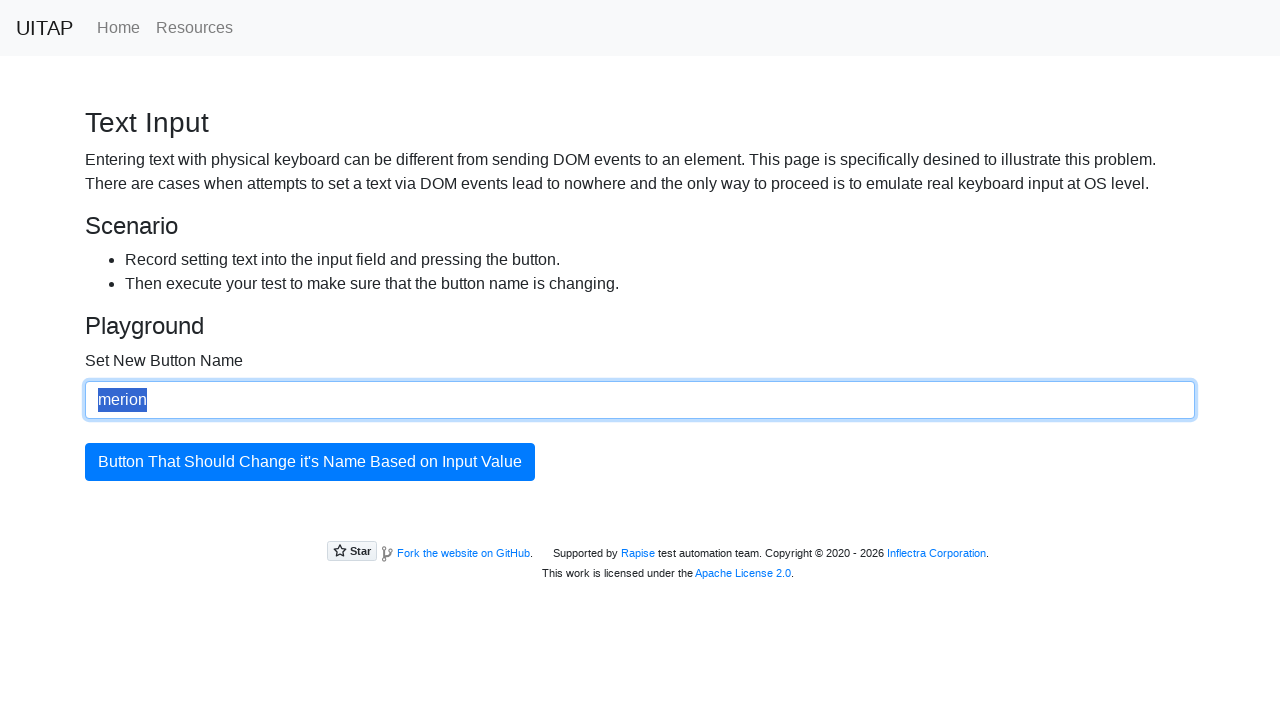

Copied selected text to clipboard using Ctrl+C
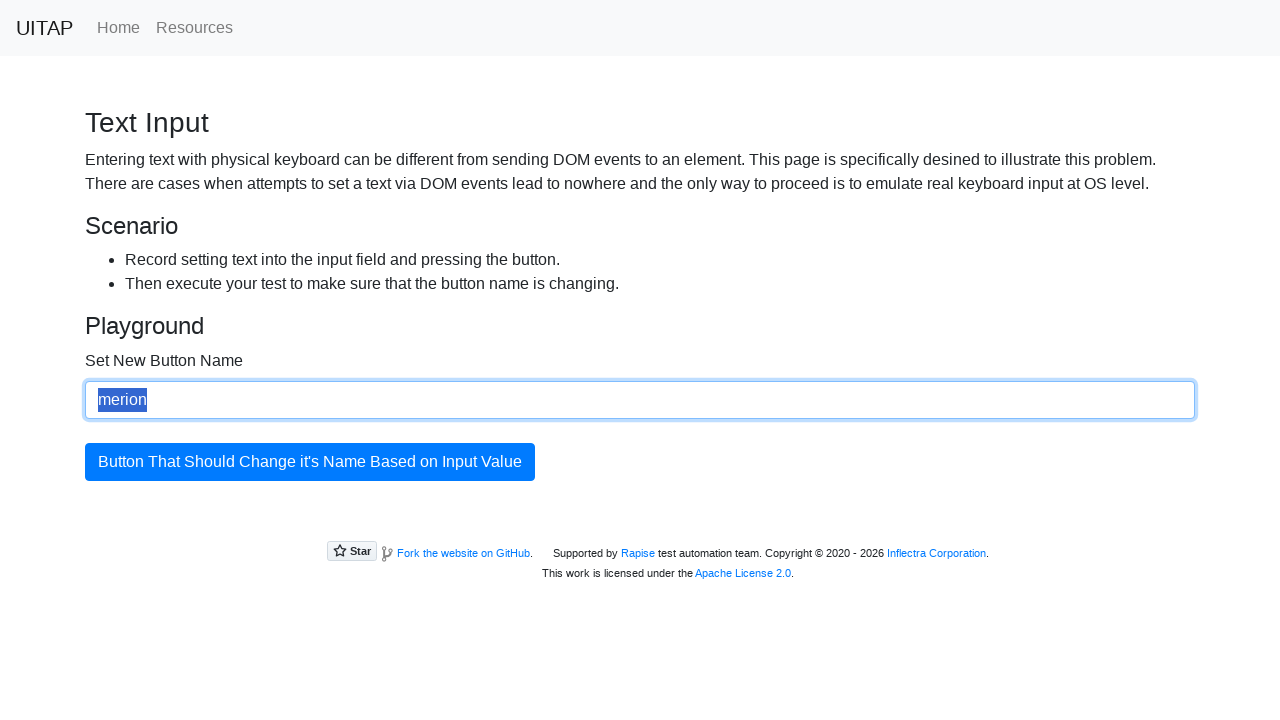

Pasted text from clipboard using Ctrl+V (first paste)
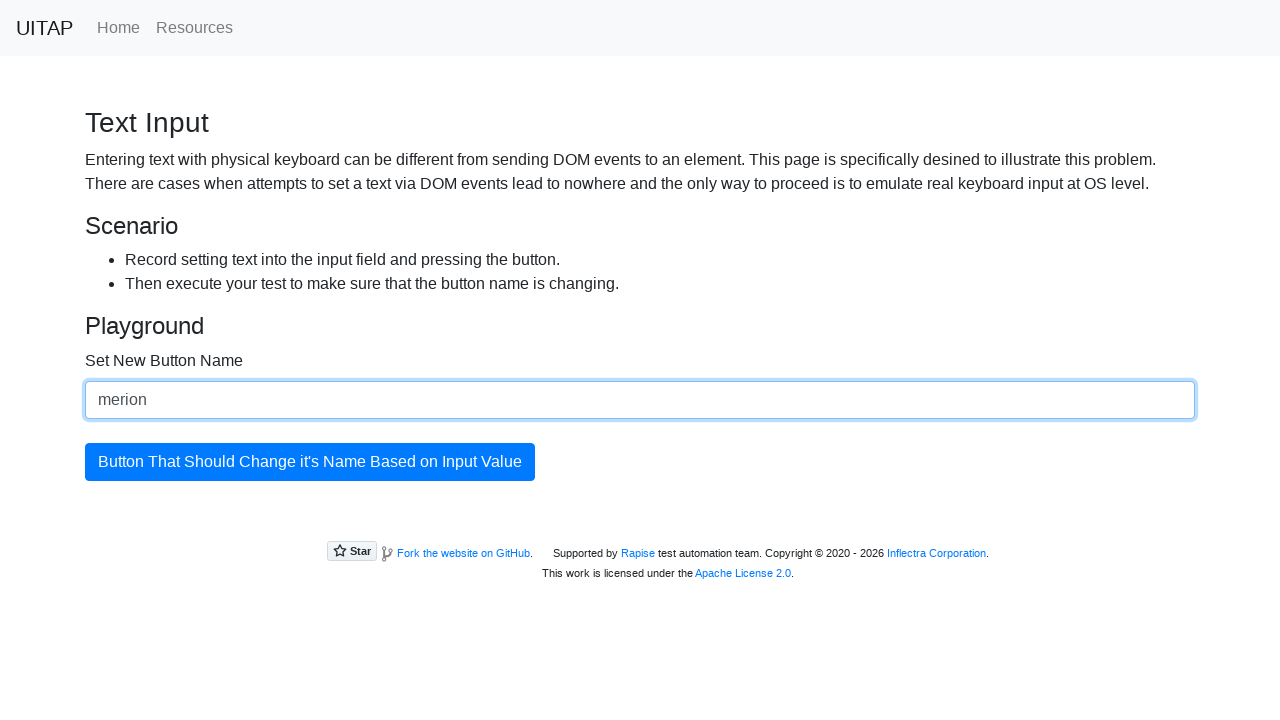

Pasted text from clipboard using Ctrl+V (second paste)
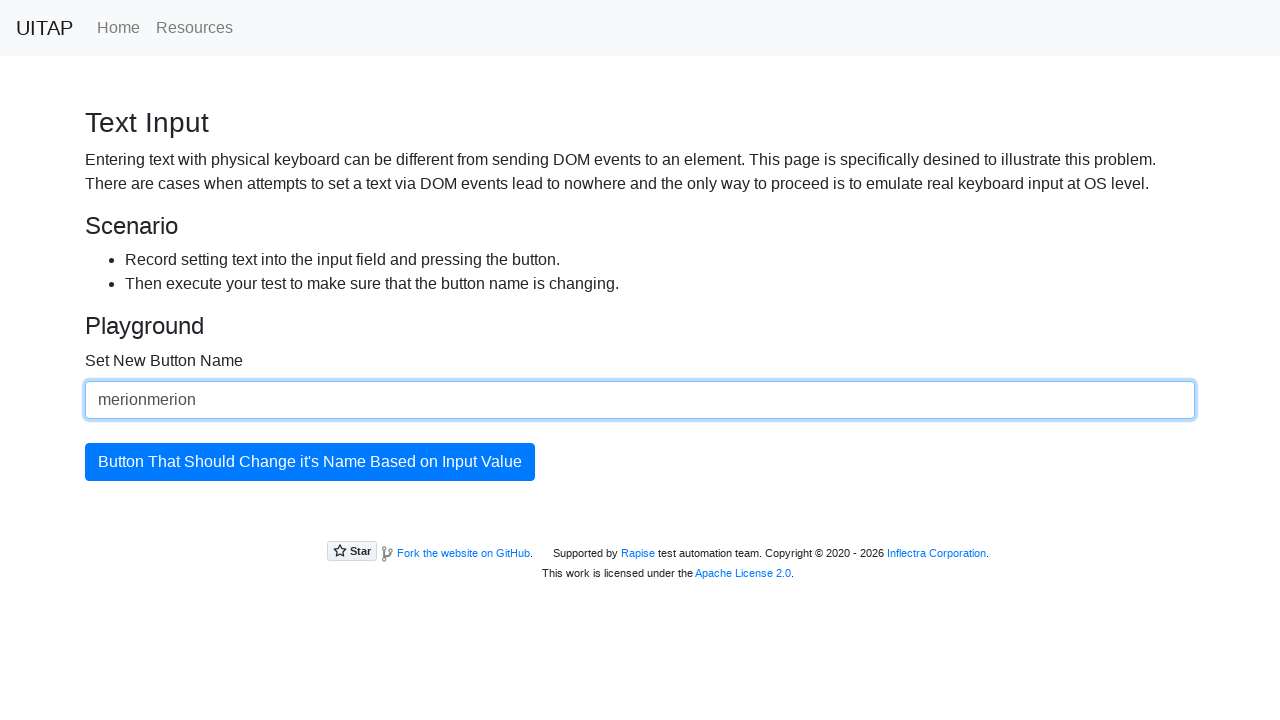

Pasted text from clipboard using Ctrl+V (third paste)
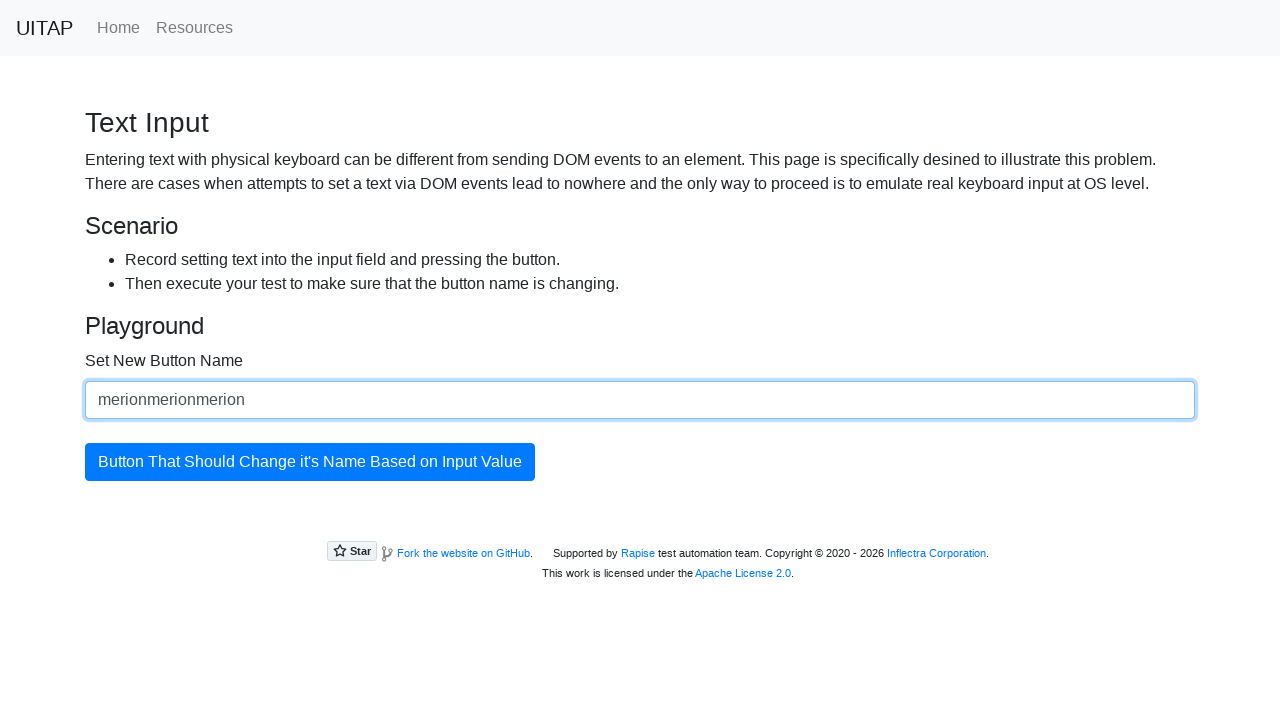

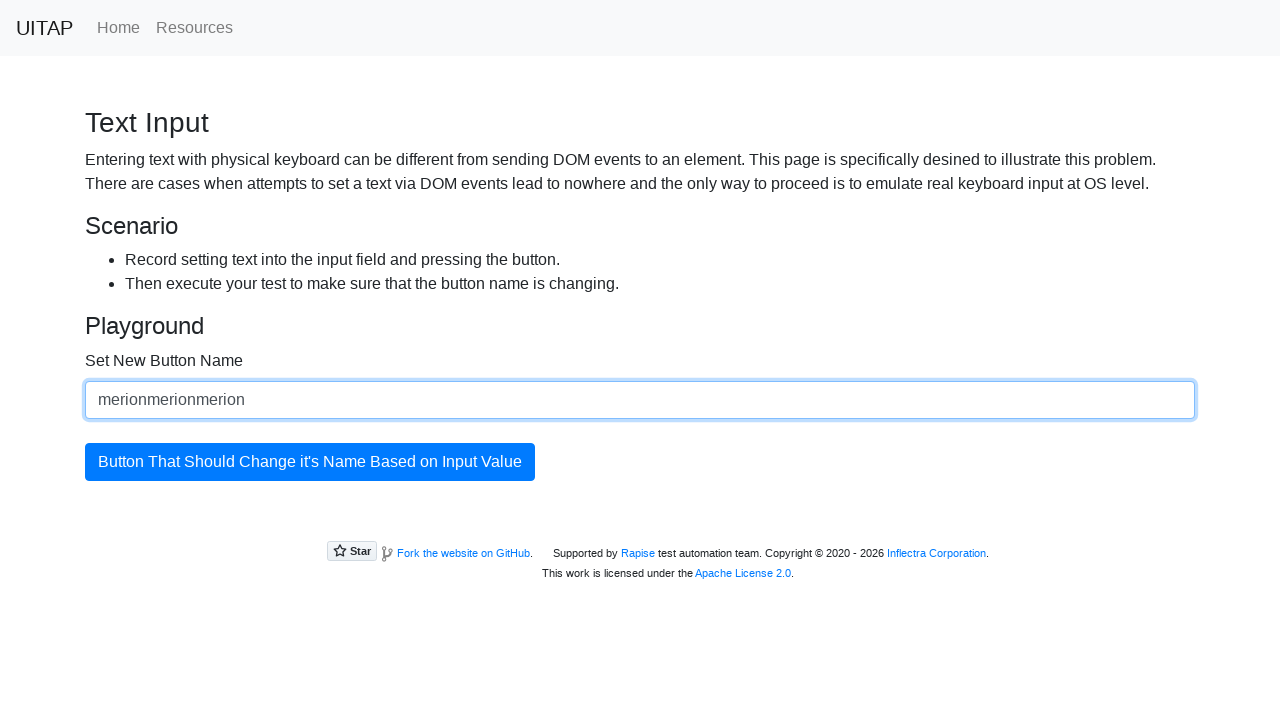